Tests selecting a radio button option labeled 'No'

Starting URL: https://thefreerangetester.github.io/sandbox-automation-testing/

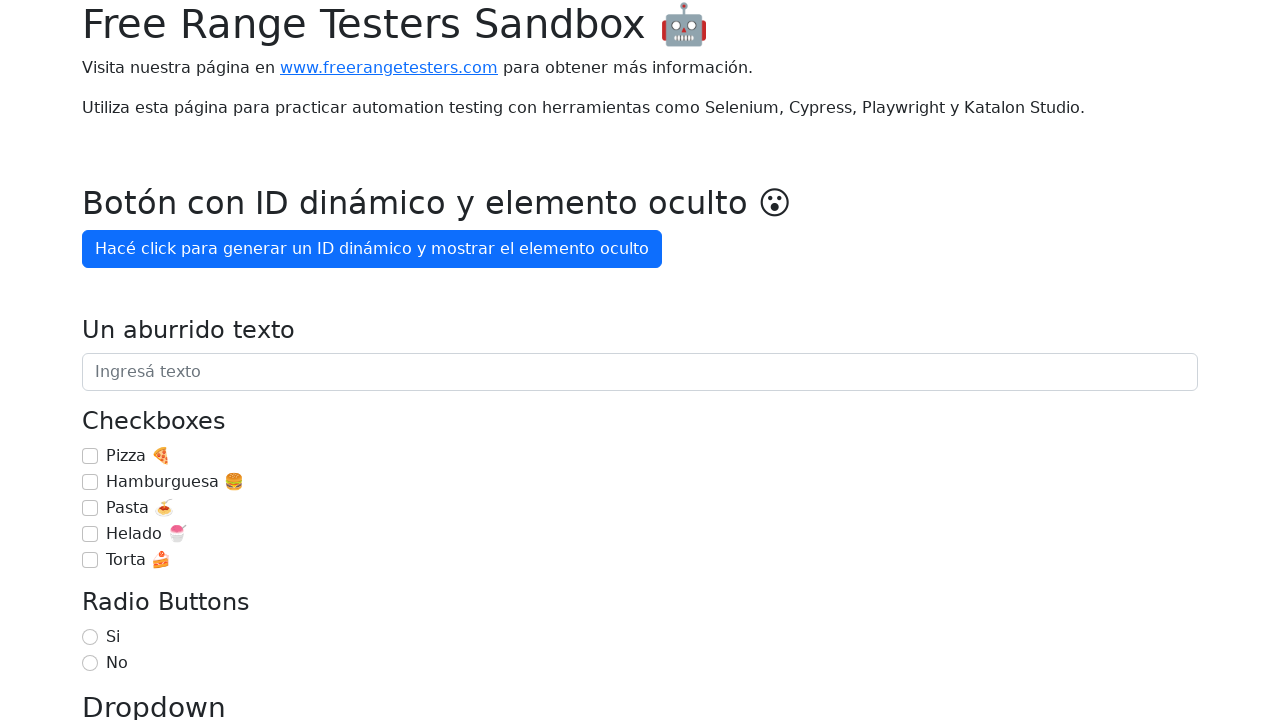

Selected 'No' radio button option at (90, 663) on internal:role=radio[name="No"i]
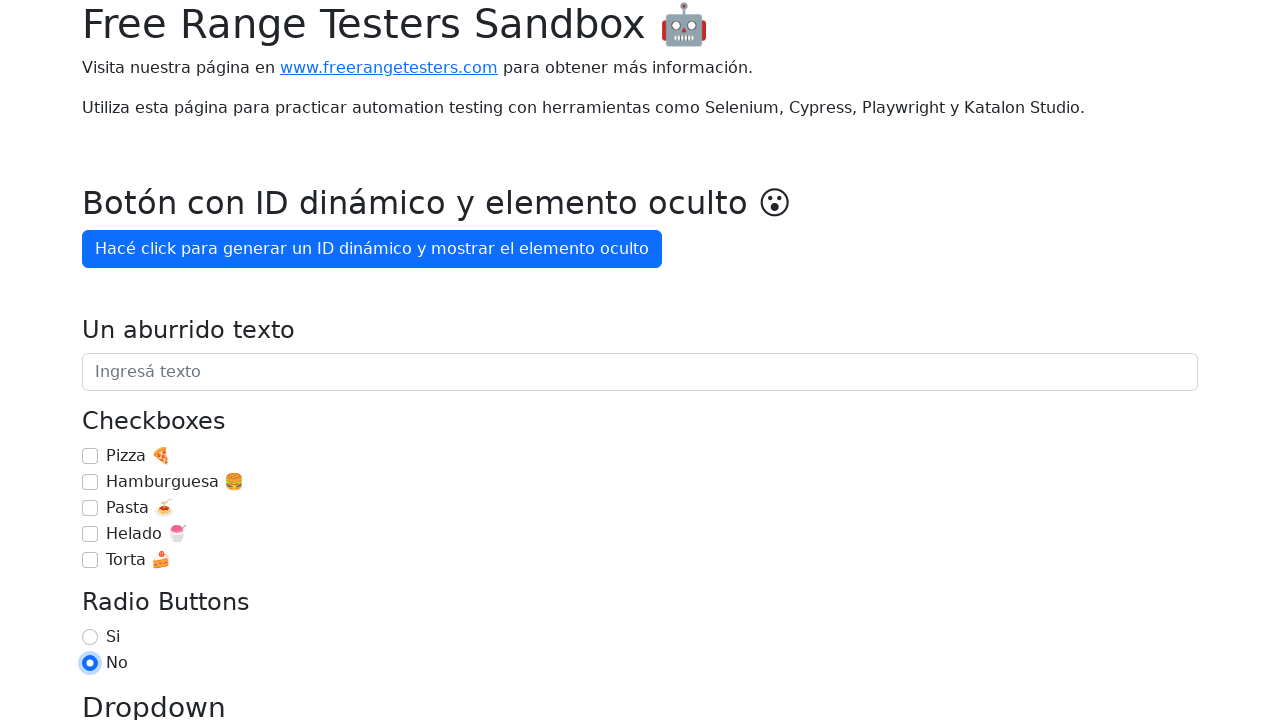

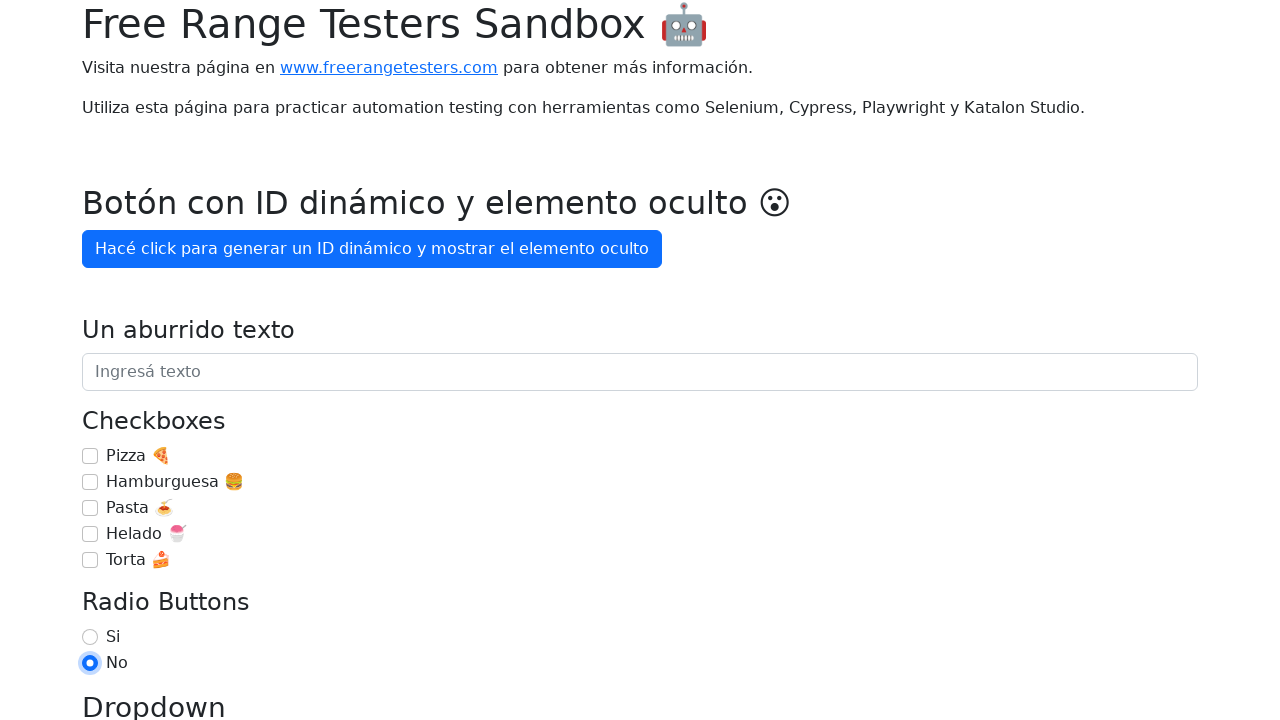